Tests basic browser operations including window management (maximize, minimize, fullscreen), retrieving page information (title, URL), and navigation (navigate to URL, navigate back).

Starting URL: https://www.healthasyst.com/checkinasyst/

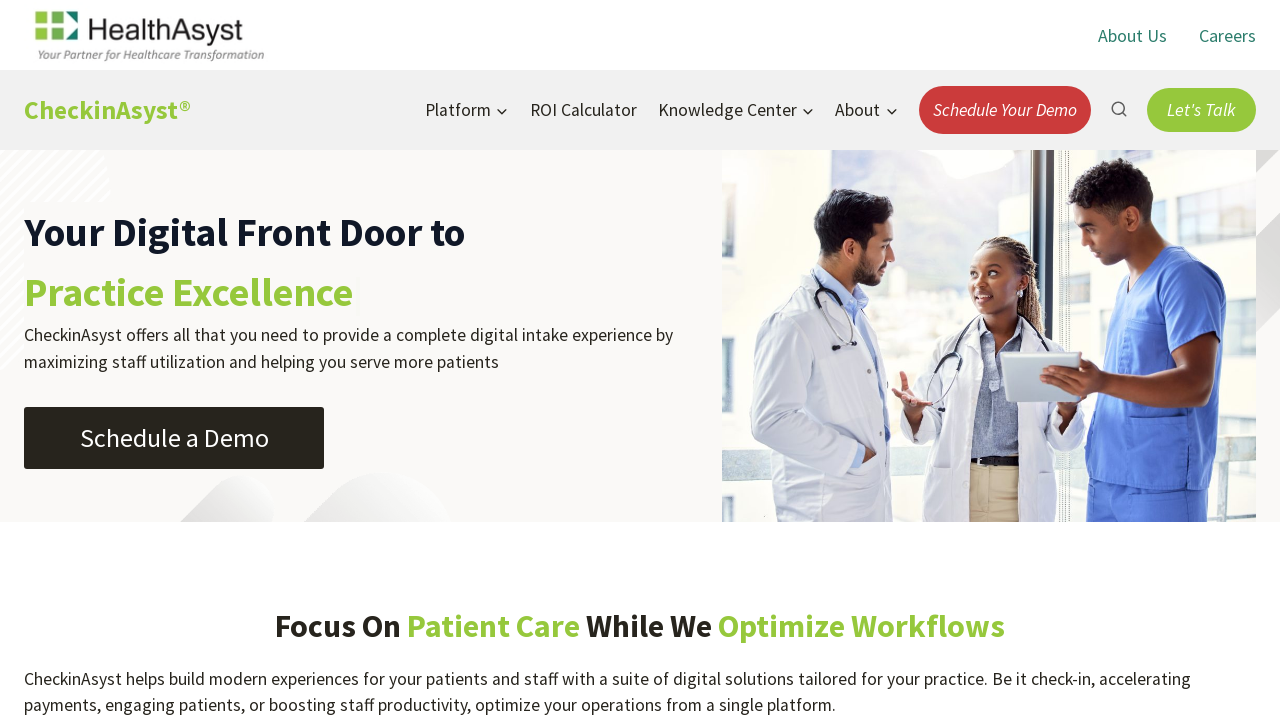

Page loaded - DOM content ready at https://www.healthasyst.com/checkinasyst/
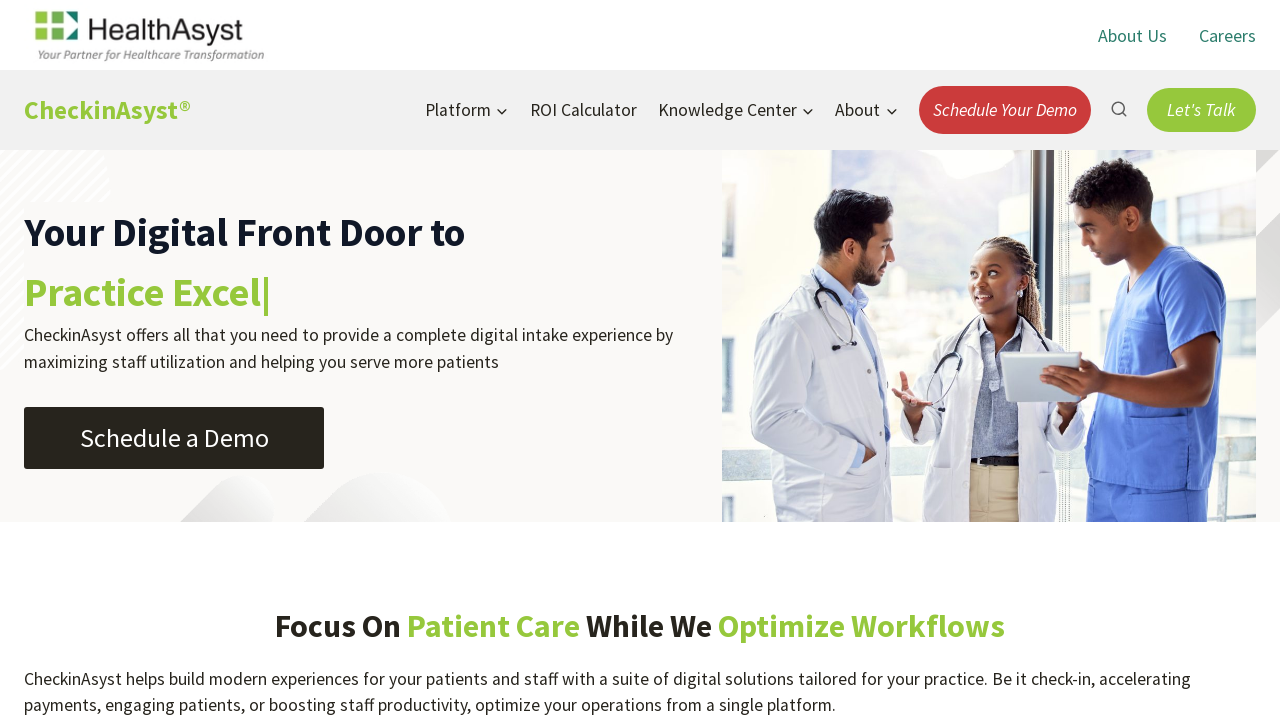

Retrieved page title: Digital Patient Intake & Communication Platform | CheckinAsyst®
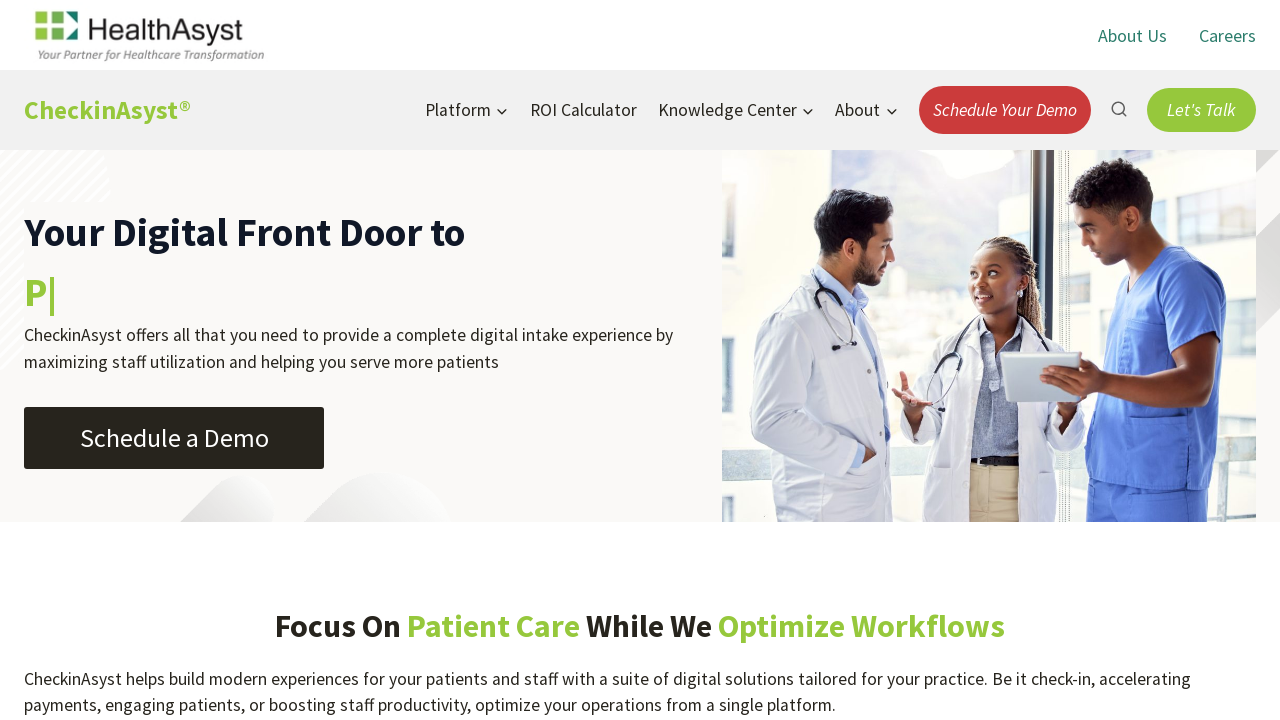

Retrieved current URL: https://www.healthasyst.com/checkinasyst/
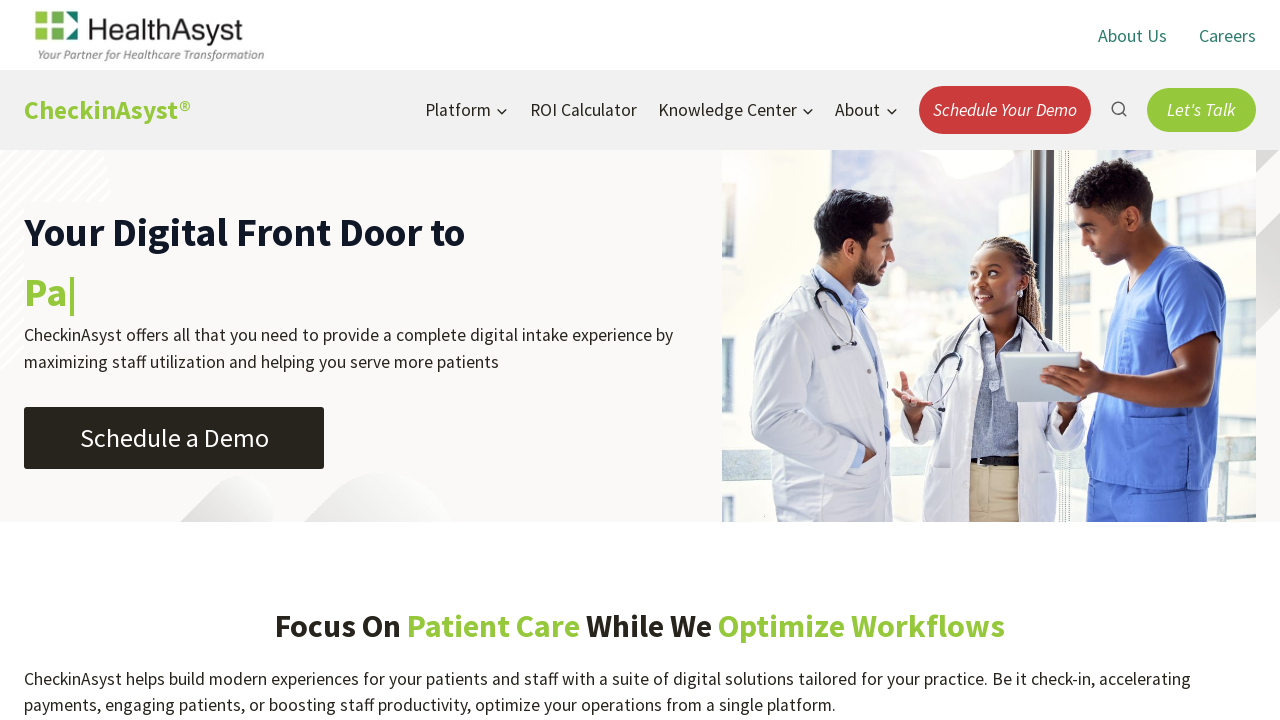

Navigated to https://www.youtube.com/
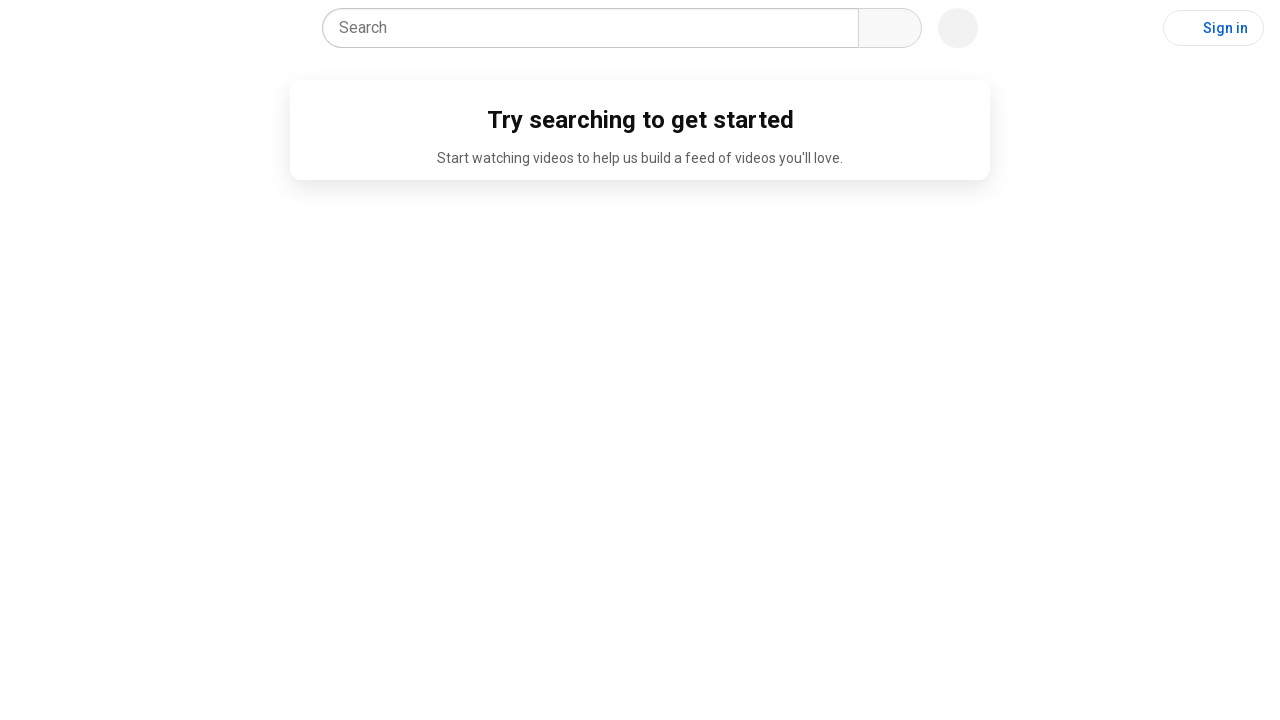

Navigated back to previous page (checkInAsyst)
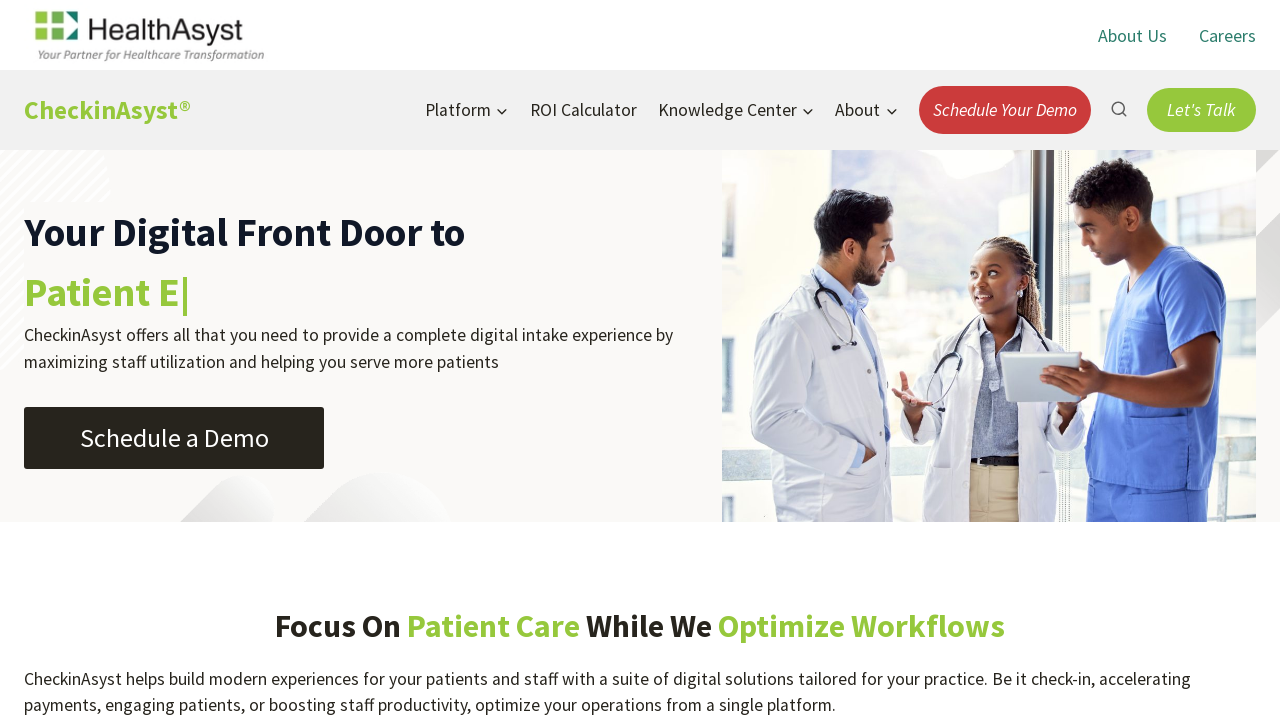

Page loaded after navigation back - DOM content ready
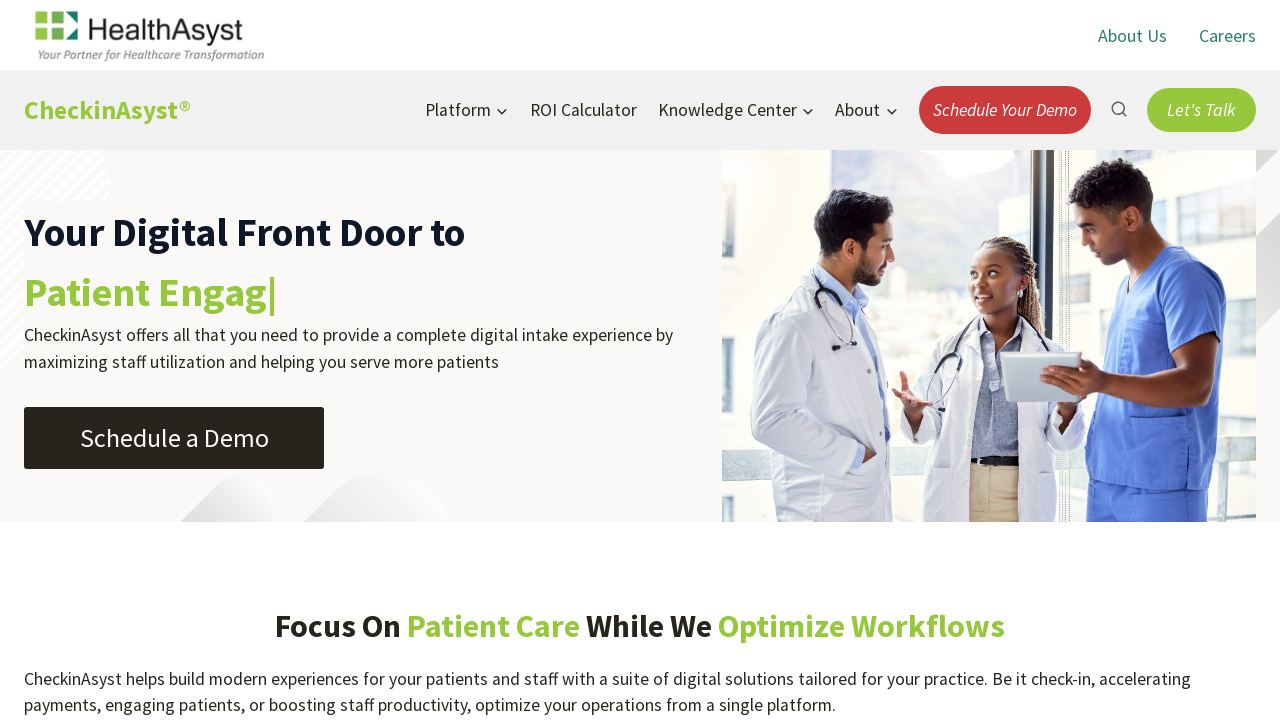

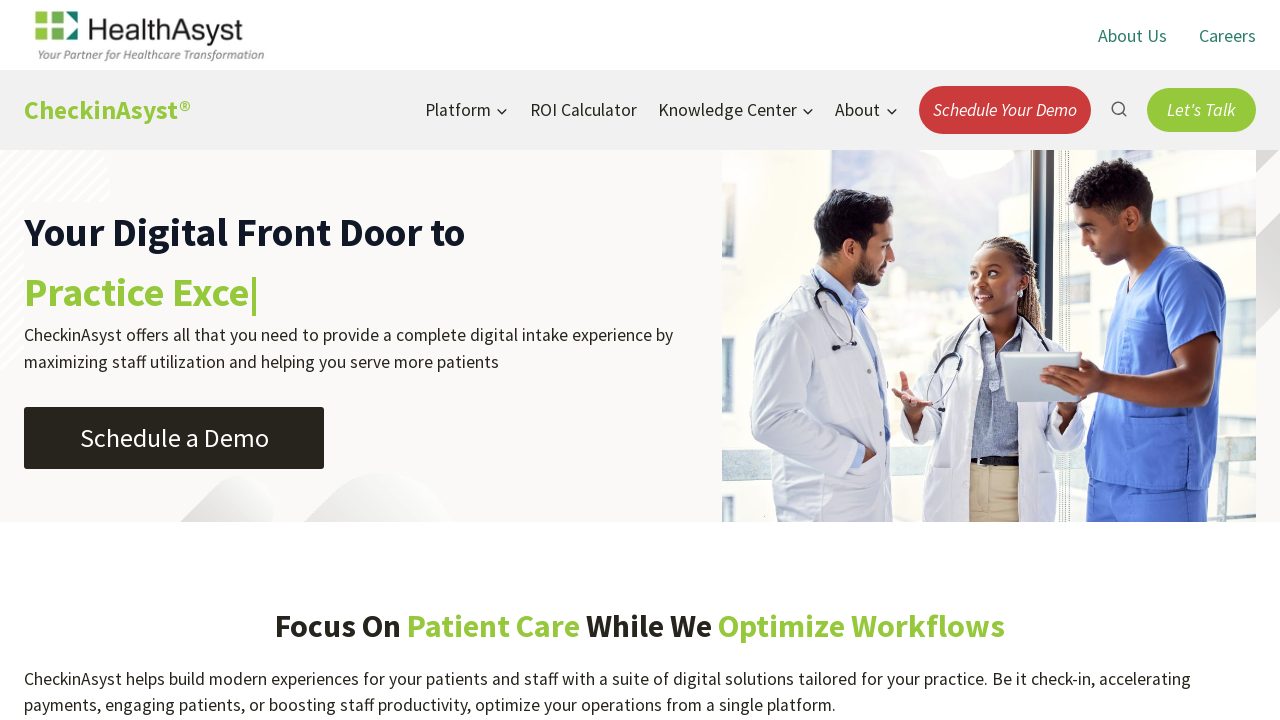